Tests a registration form by filling in required fields and verifying successful registration with a congratulations message

Starting URL: http://suninjuly.github.io/registration1.html

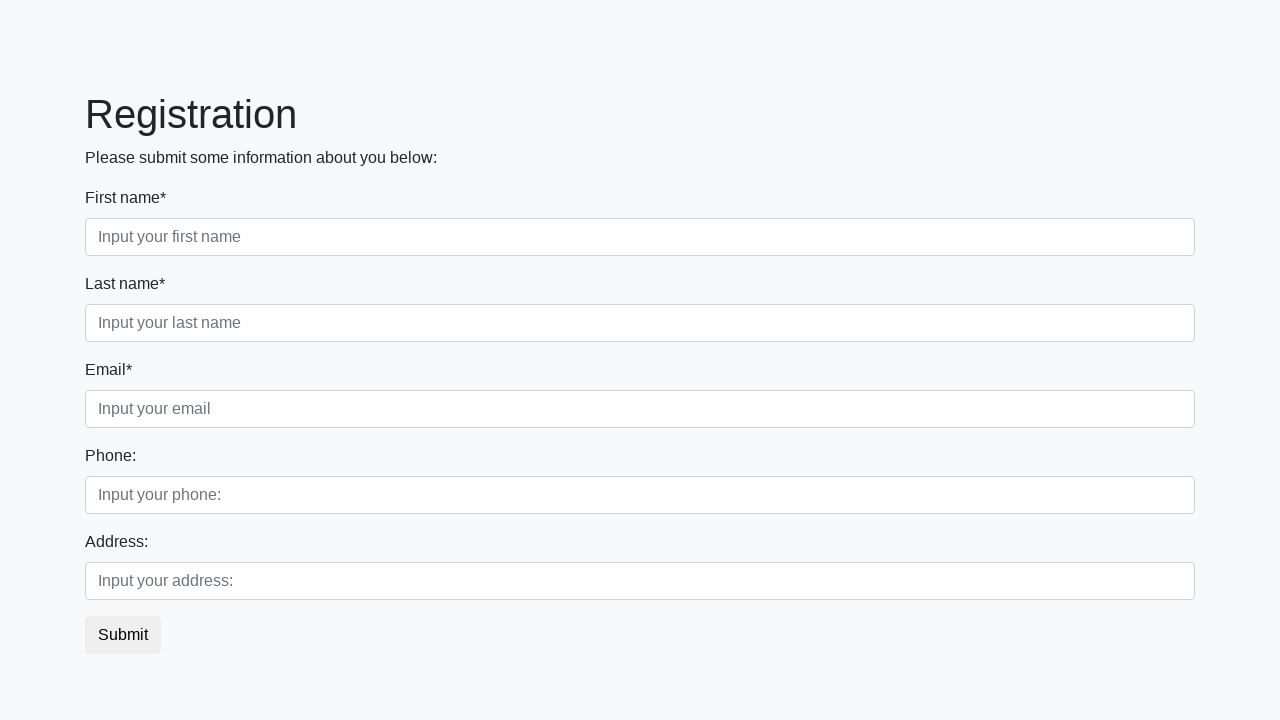

Filled first required field with 'Smolensk' on .form-control.first:required
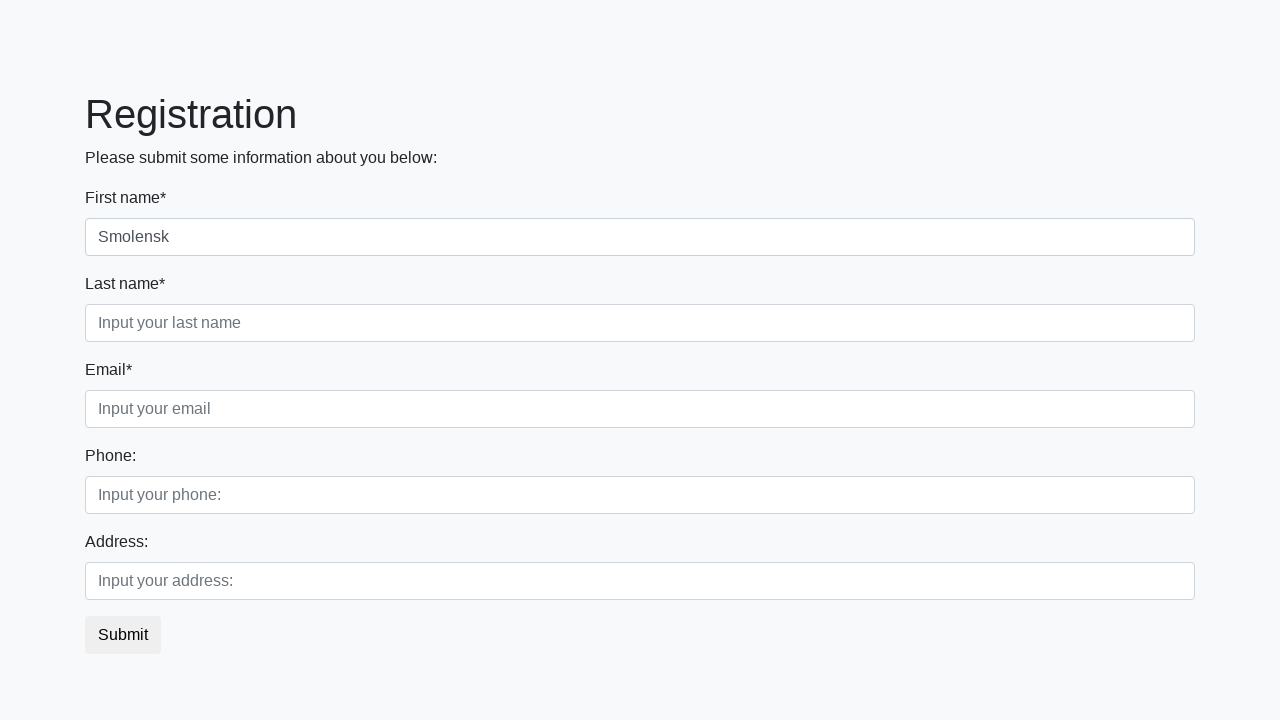

Filled second required field with 'Smolensk' on .form-control.second:required
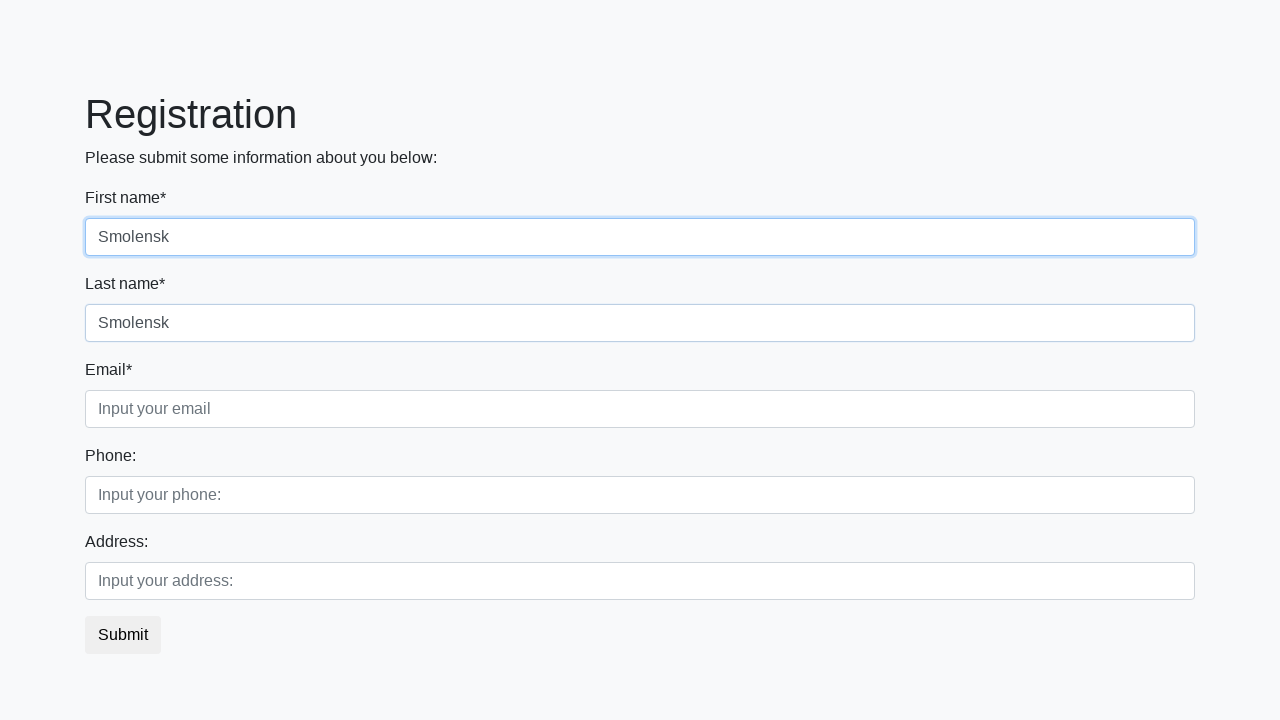

Filled third required field with 'Smolensk' on .form-control.third:required
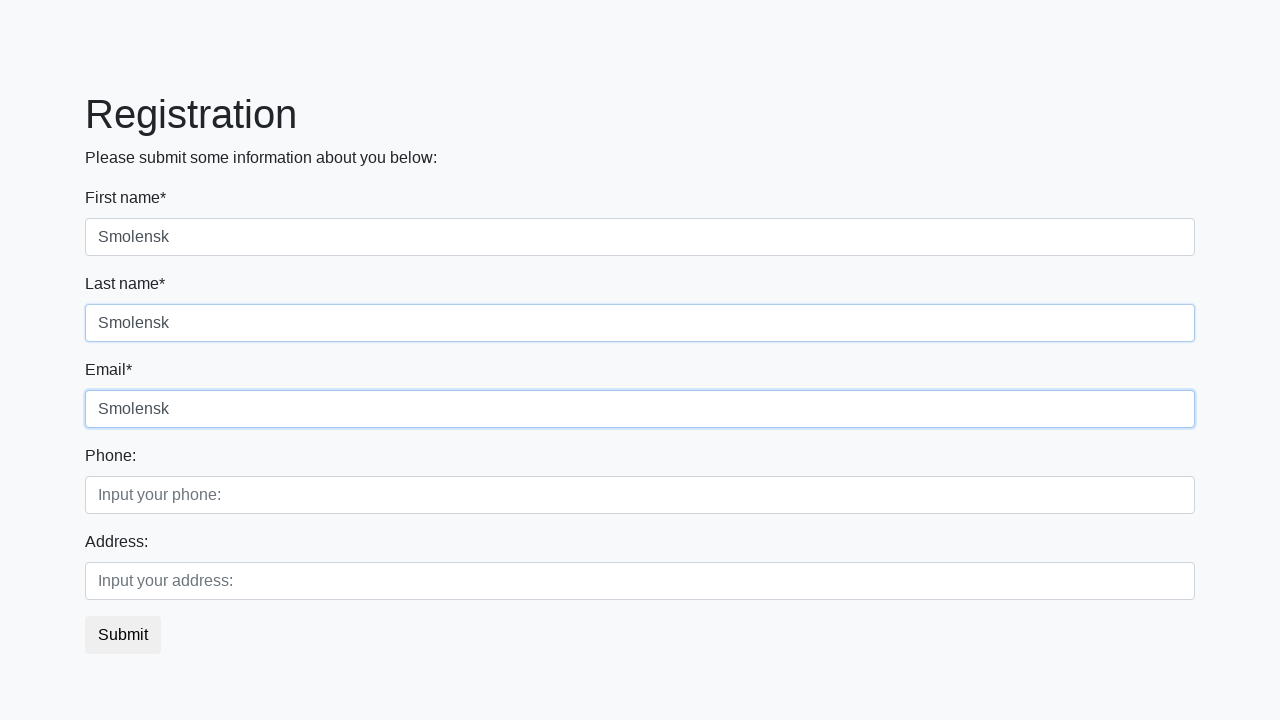

Clicked submit button to register at (123, 635) on .btn-default.btn
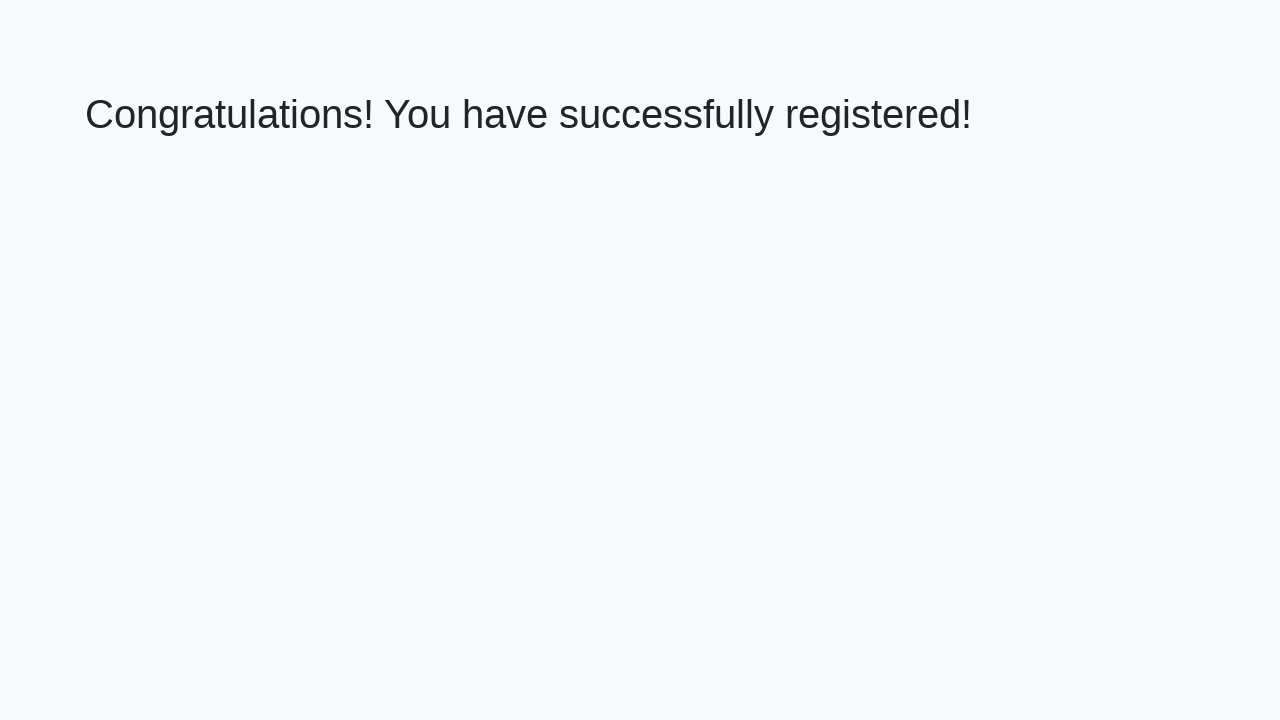

Congratulations heading appeared on page
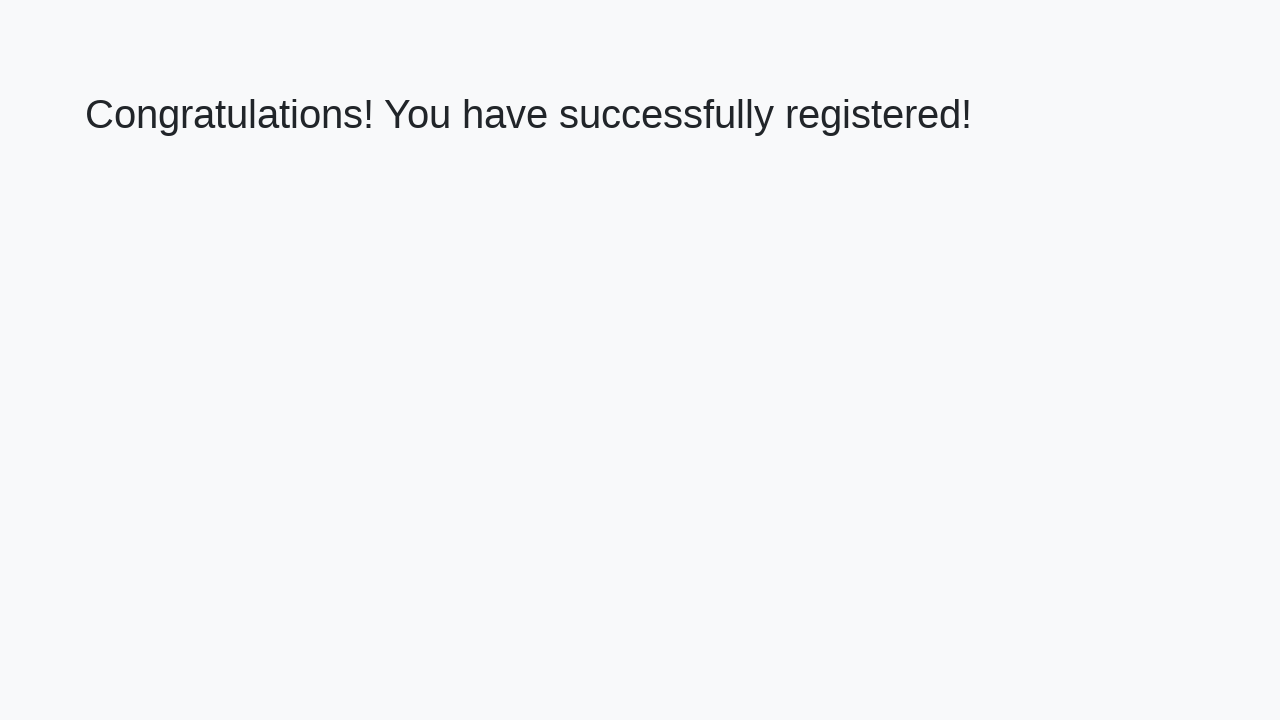

Retrieved congratulations message text
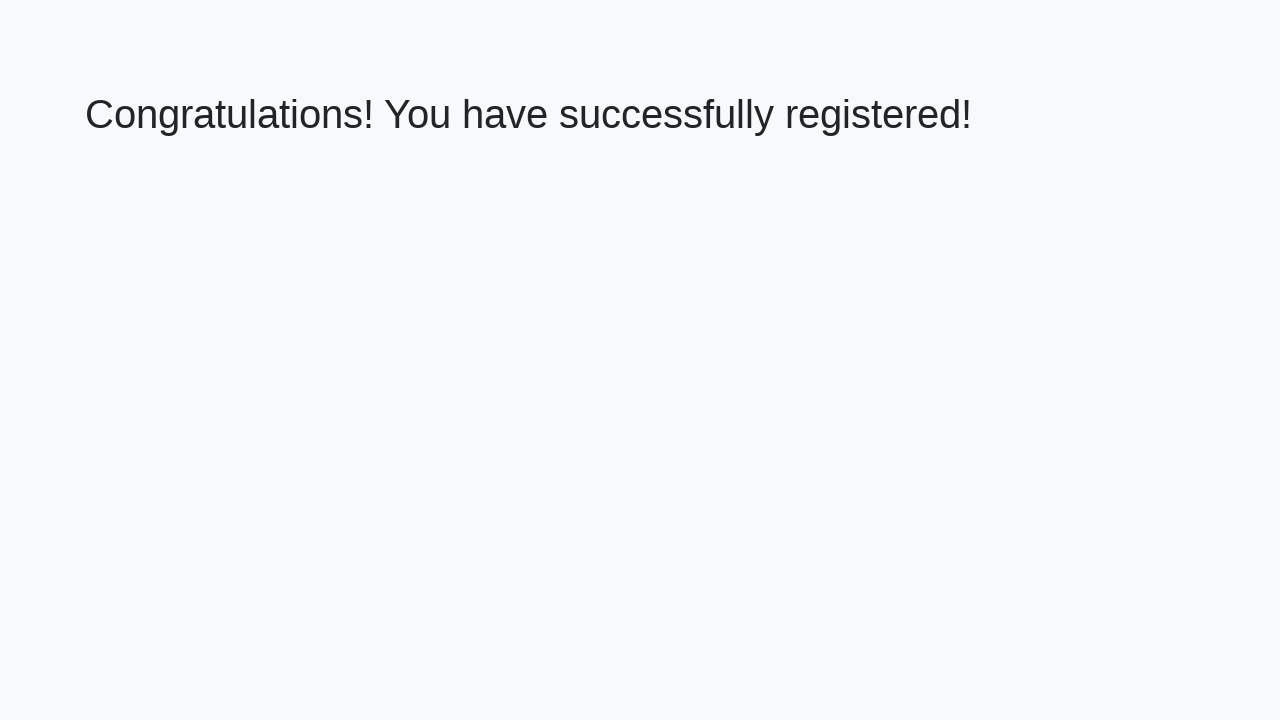

Verified successful registration with congratulations message
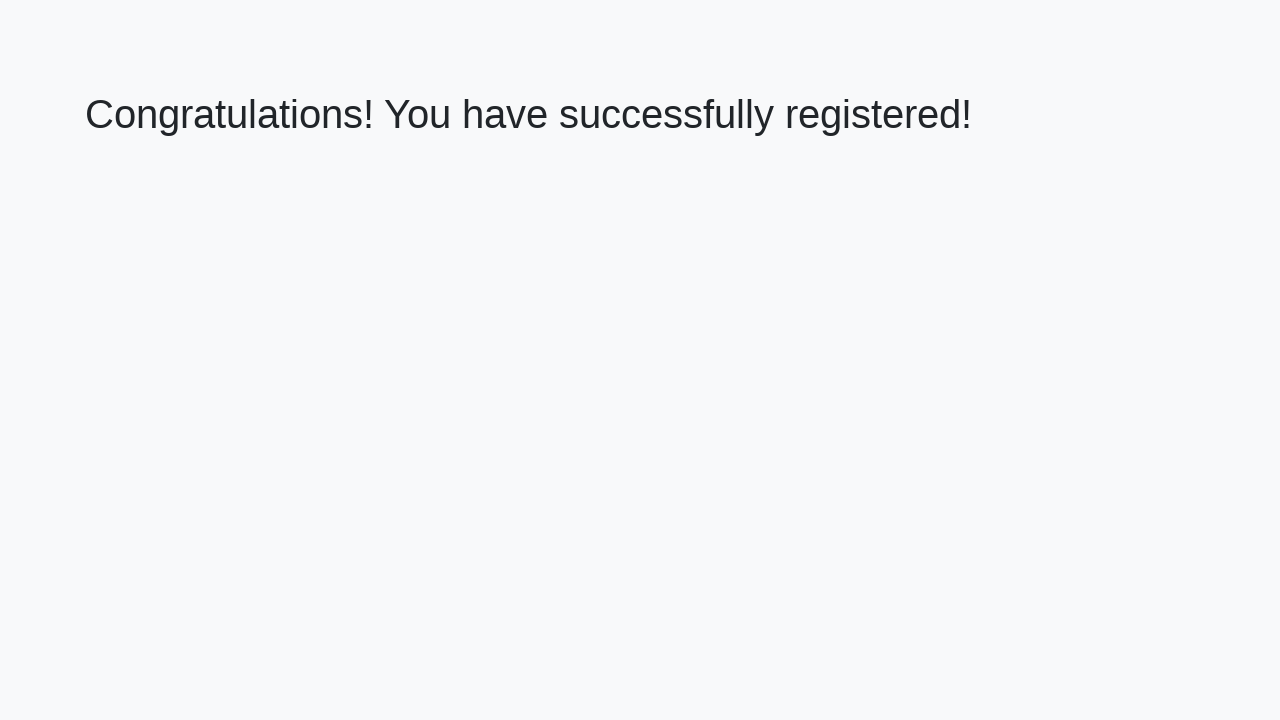

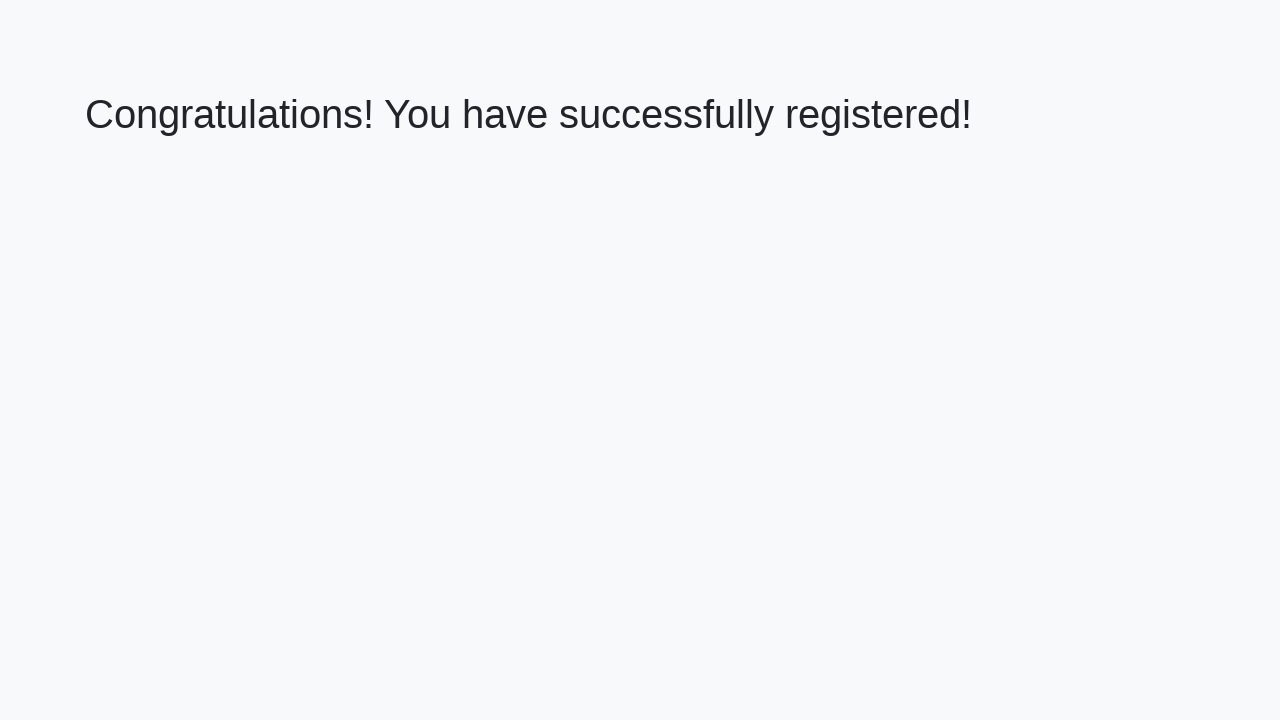